Tests triangle calculator for isosceles triangle with sides 6, 6, 8 and verifies the result

Starting URL: https://testpages.eviltester.com/styled/apps/triangle/triangle001.html

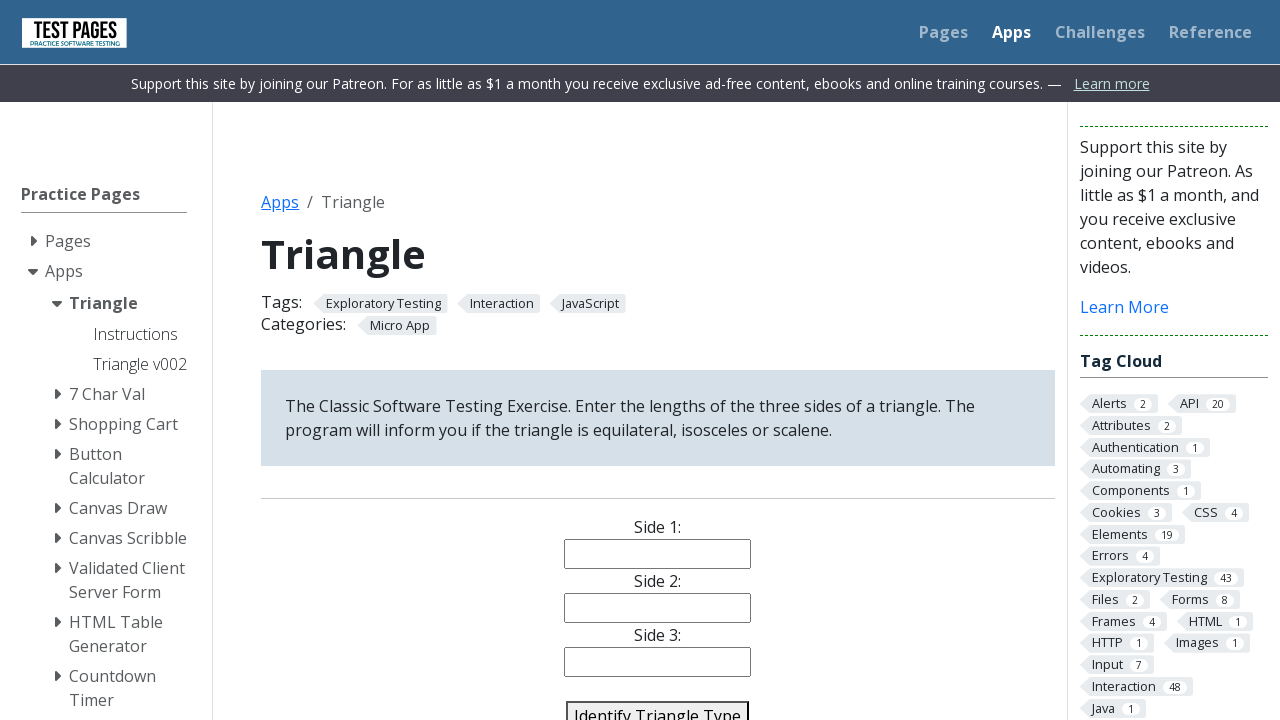

Entered side 1 value of 6 on input[name='side1']
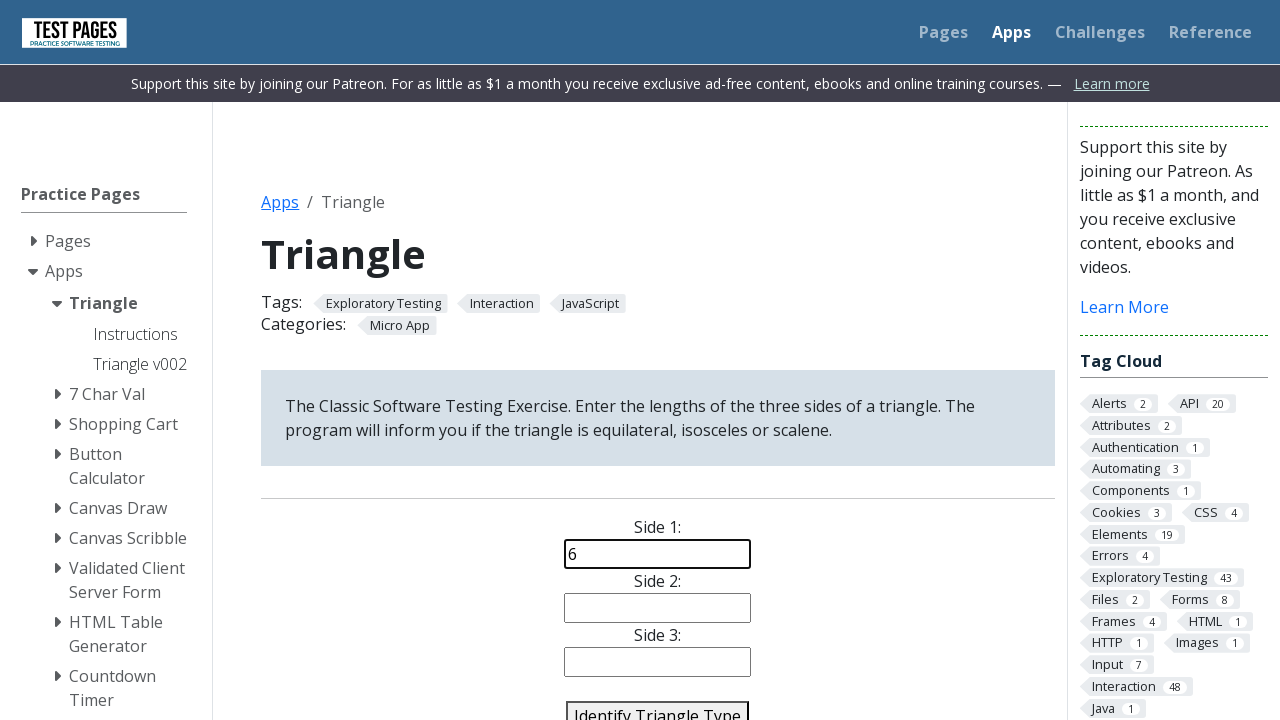

Entered side 2 value of 6 on input[name='side2']
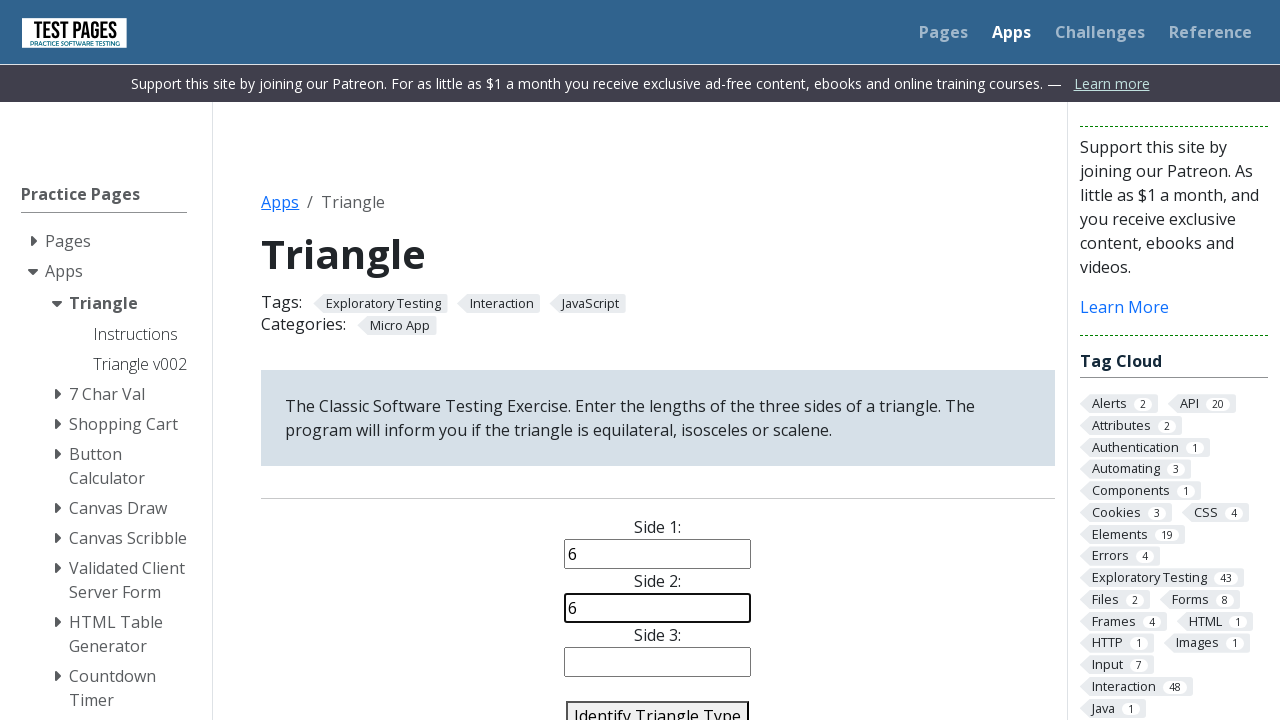

Entered side 3 value of 8 on input[name='side3']
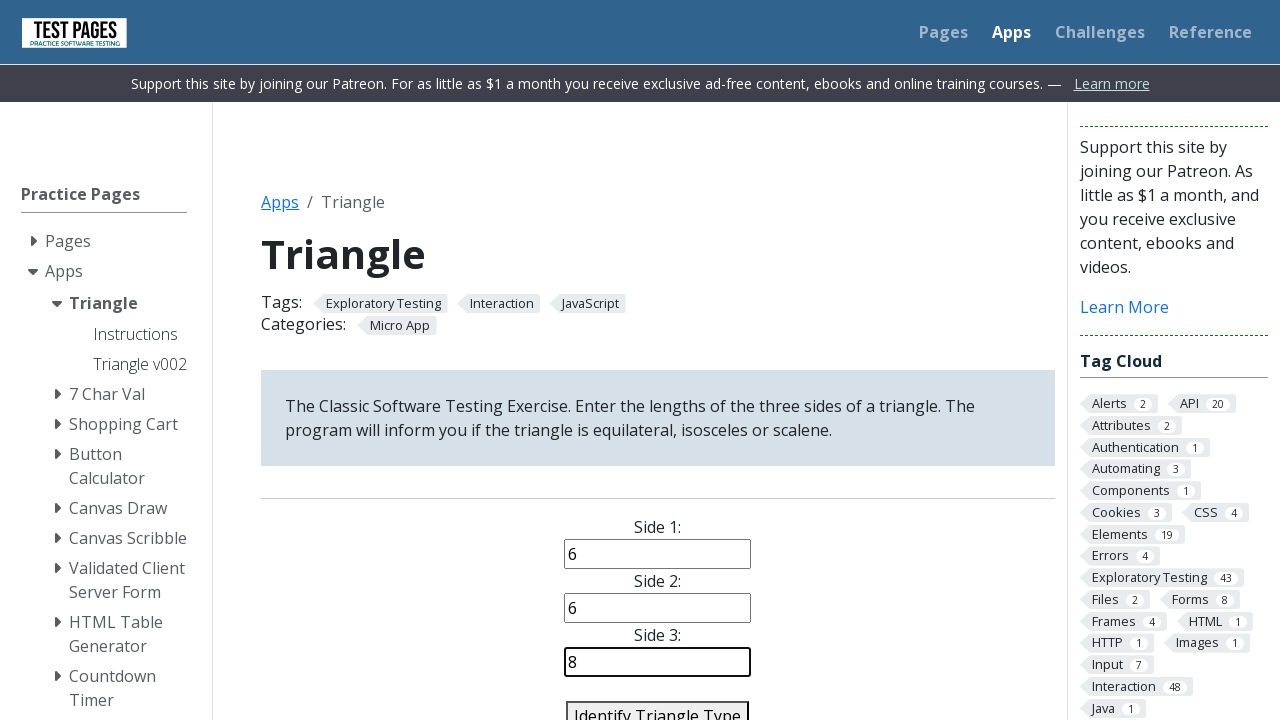

Clicked identify triangle button at (658, 705) on #identify-triangle-action
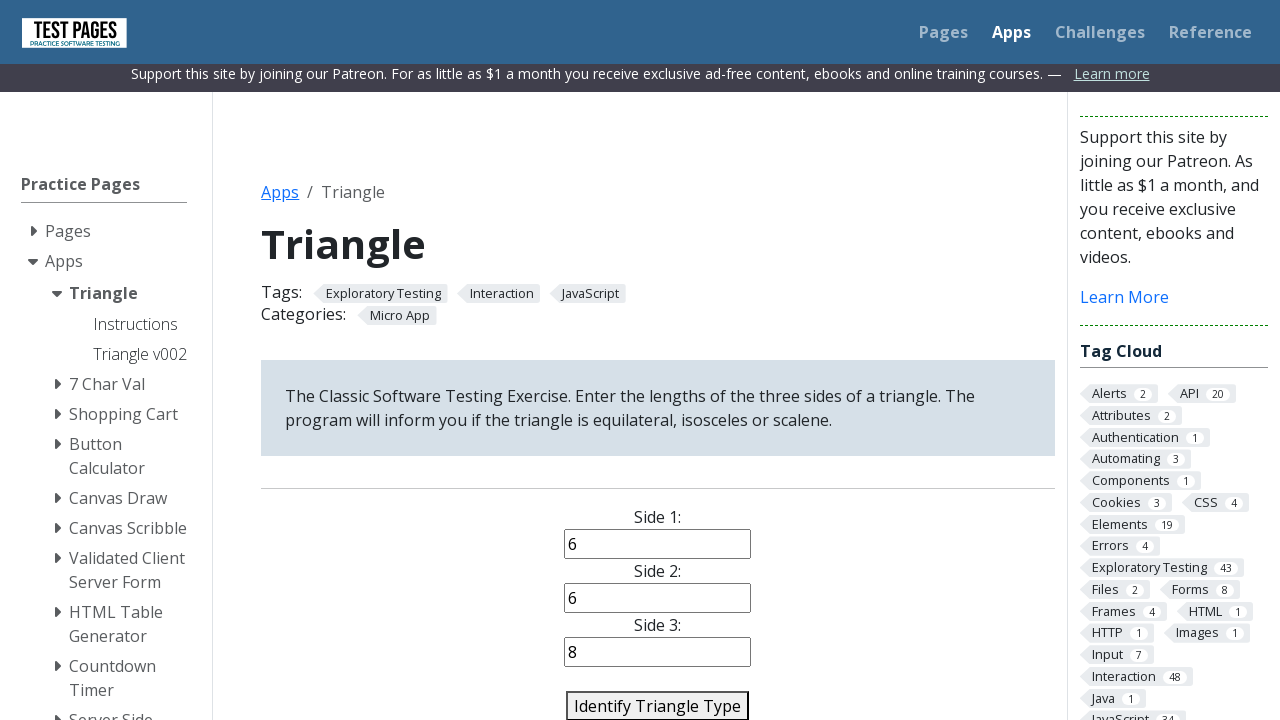

Verified triangle type is Isosceles
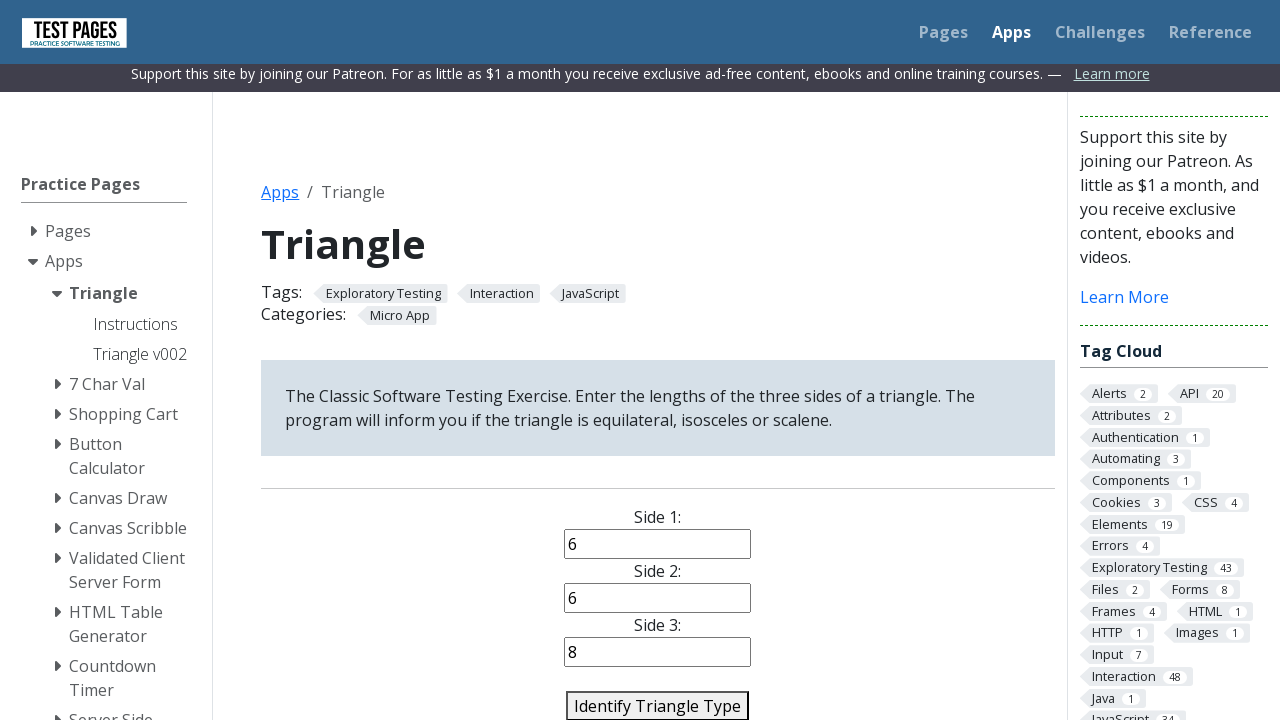

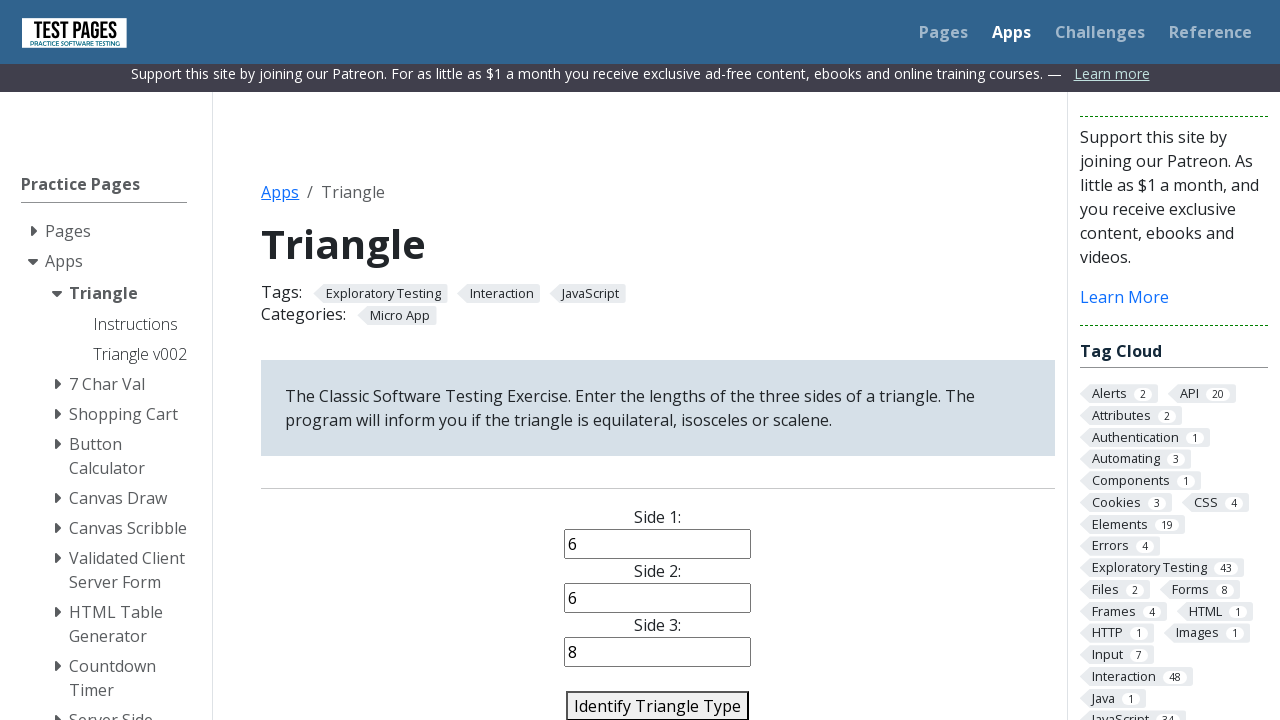